Tests clicking a timer alert button that shows a JavaScript alert after 5 seconds, then accepts the alert dialog

Starting URL: https://demoqa.com/alerts

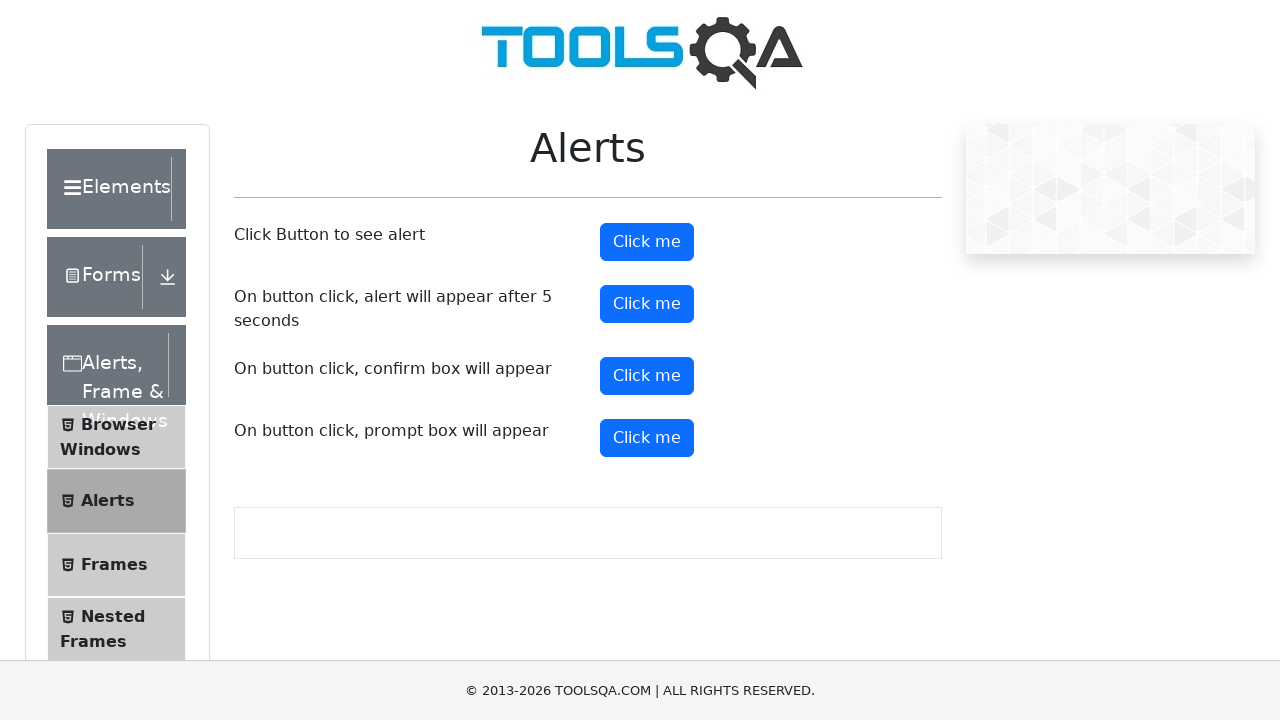

Clicked timer alert button to trigger alert after 5 seconds at (647, 304) on button#timerAlertButton
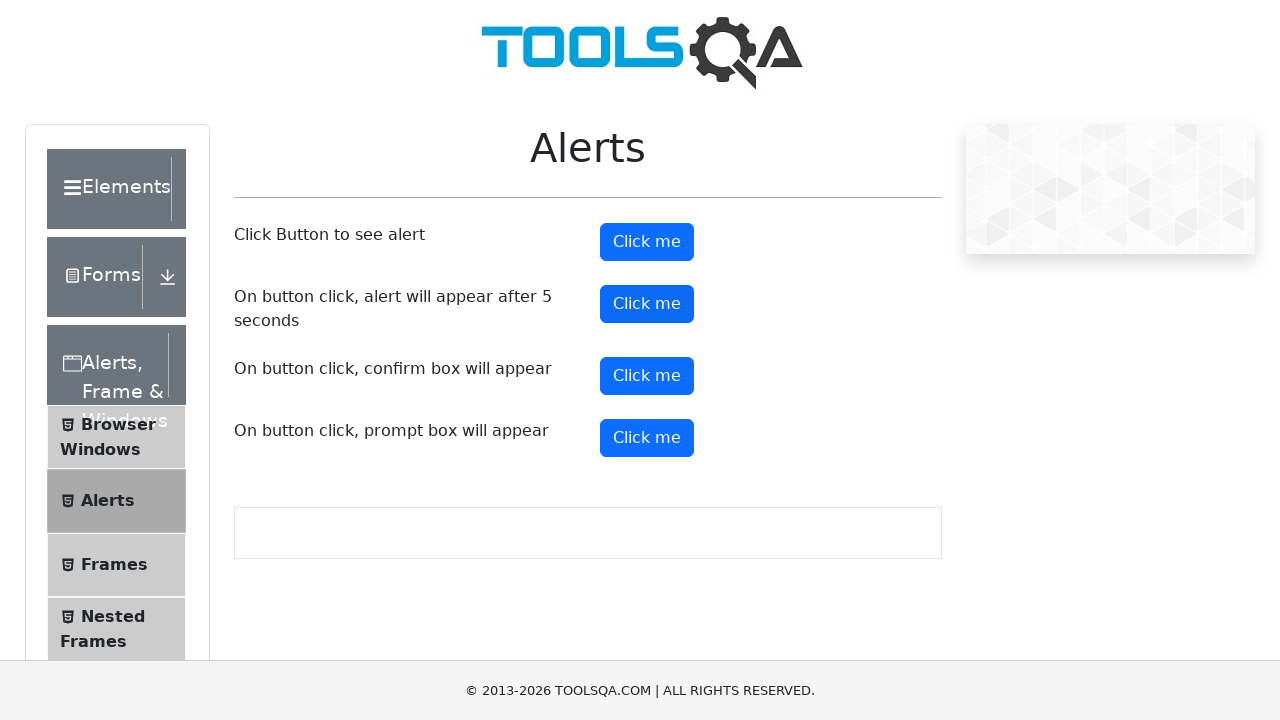

Set up dialog handler to accept alert
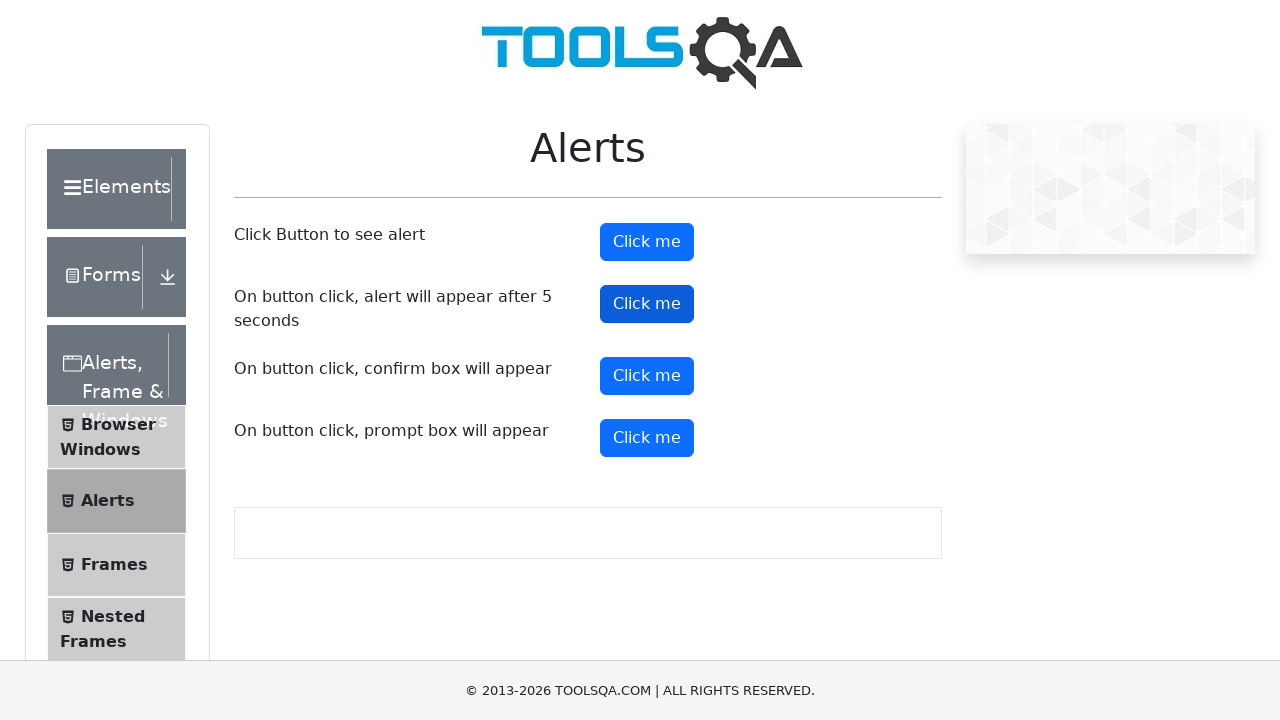

Waited 6 seconds for alert to appear and be accepted
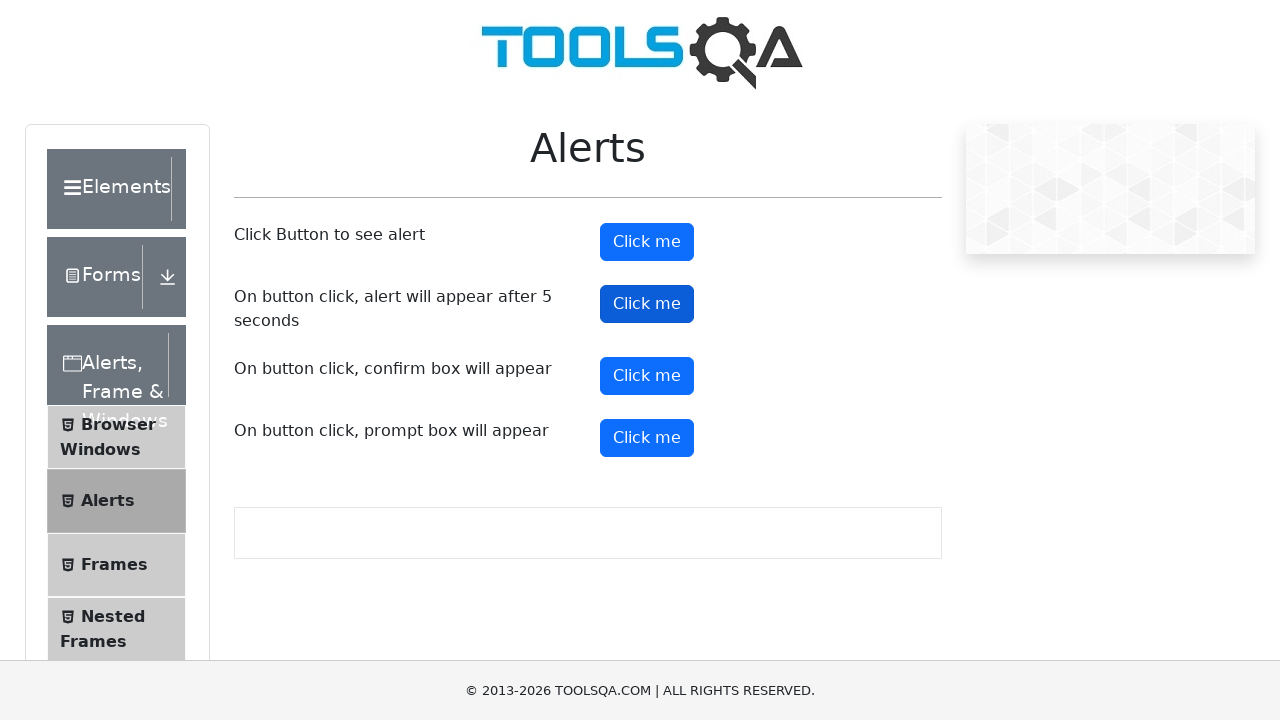

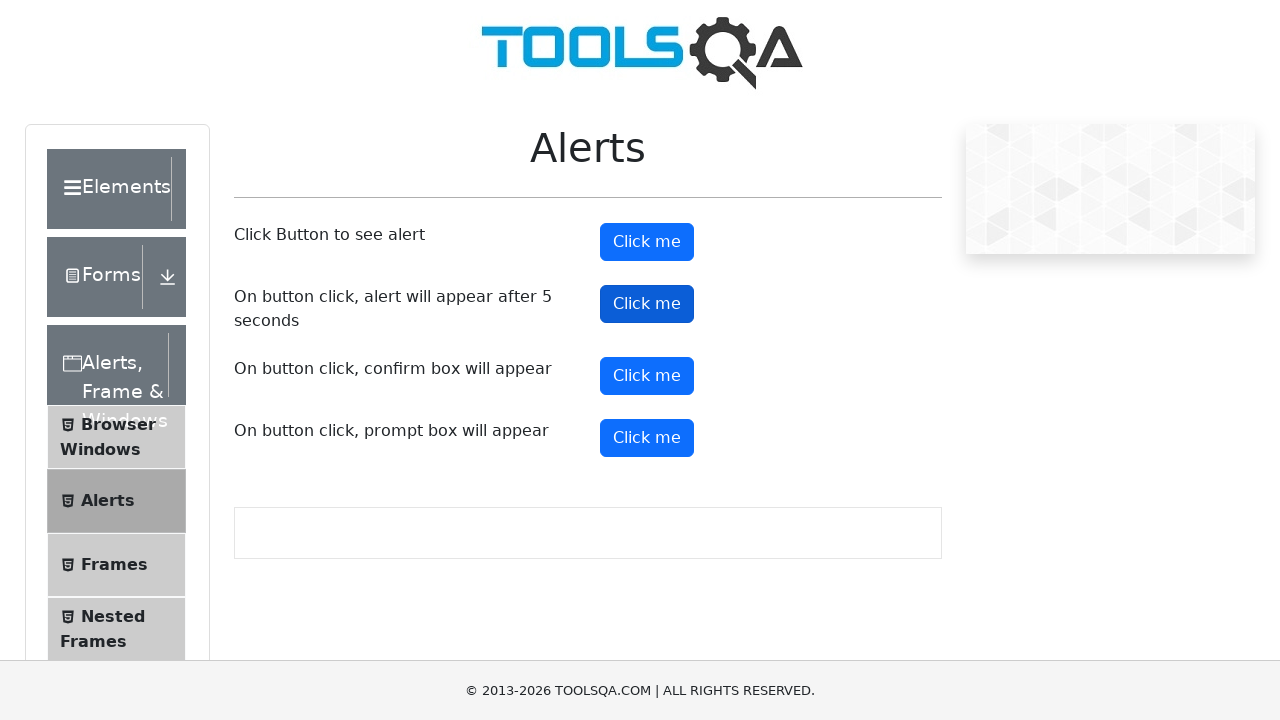